Tests the multiplication functionality of a calculator by entering two numbers and verifying the product

Starting URL: https://testsheepnz.github.io/BasicCalculator.html

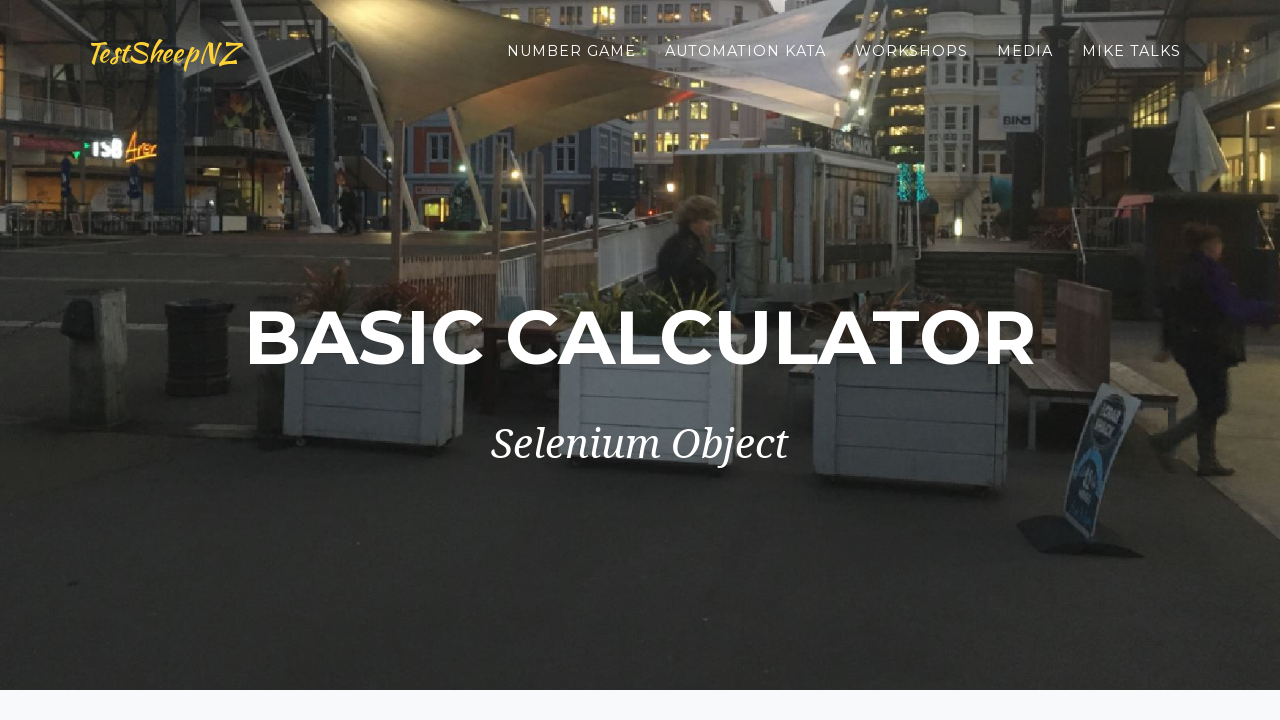

Scrolled down 1200px to view calculator
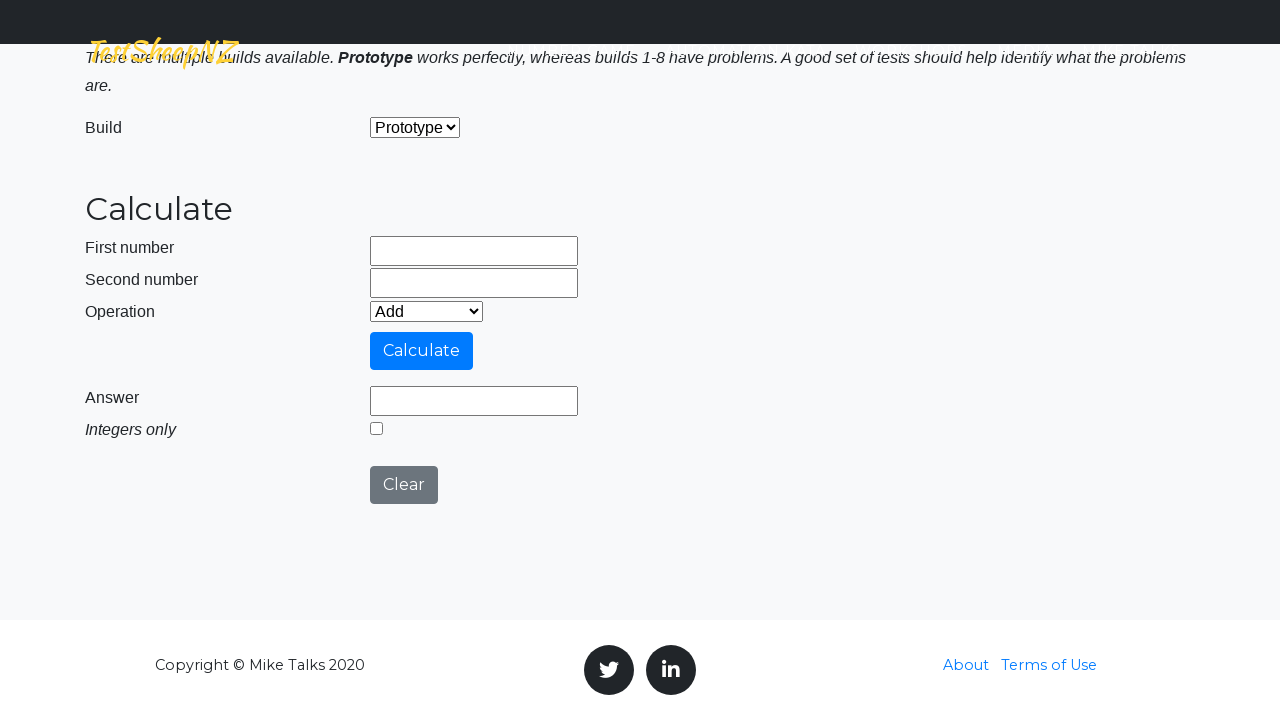

Entered first number: 16 on input[name='number1']
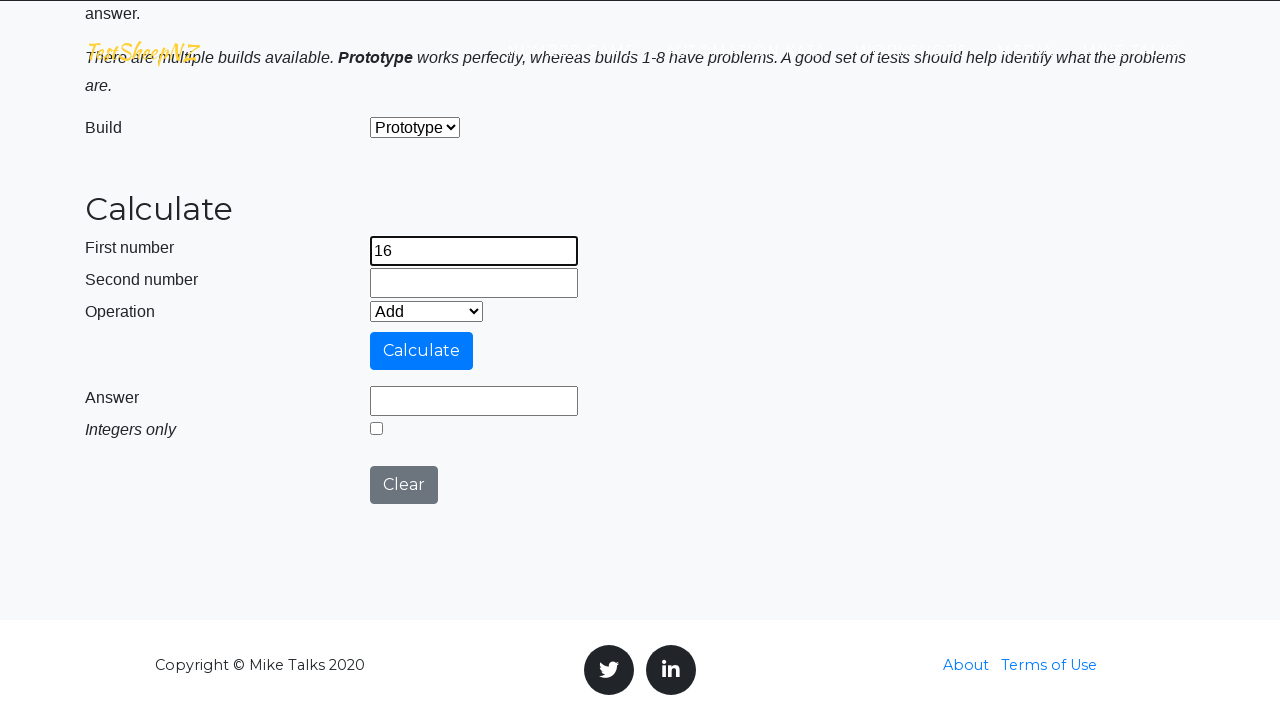

Entered second number: 16 on input[name='number2']
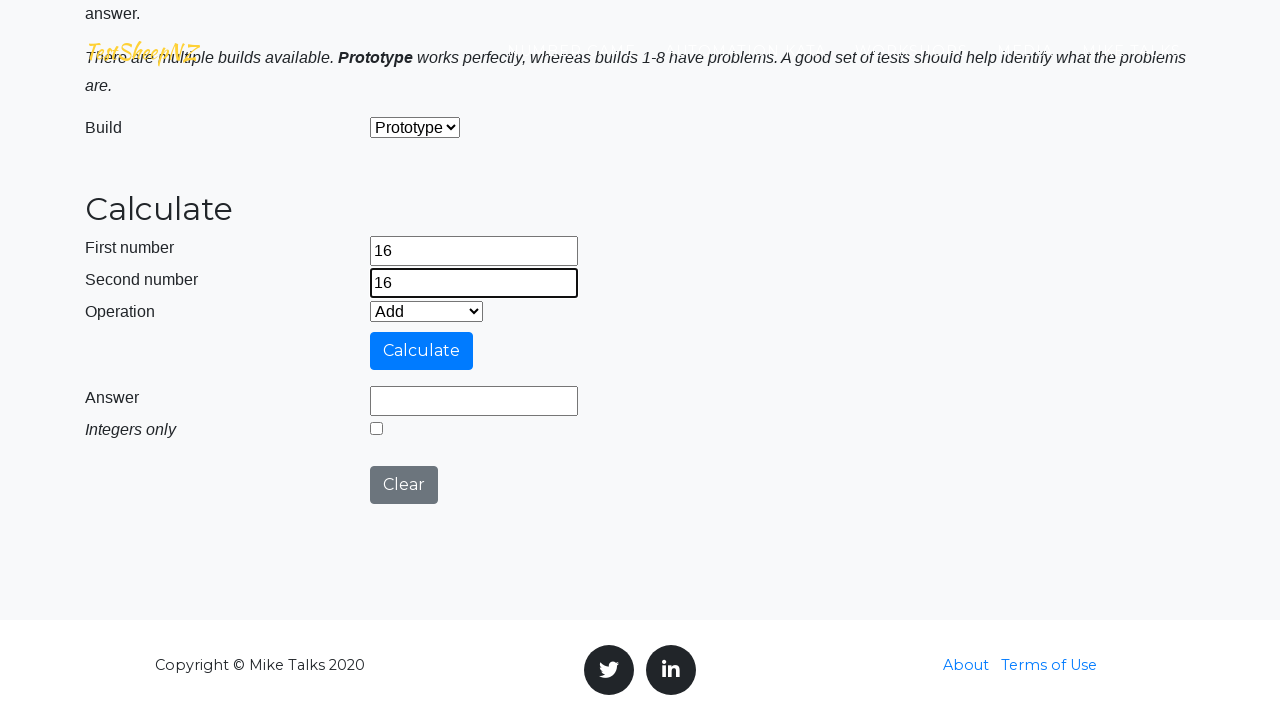

Selected multiplication operation on select[name='selectOperation']
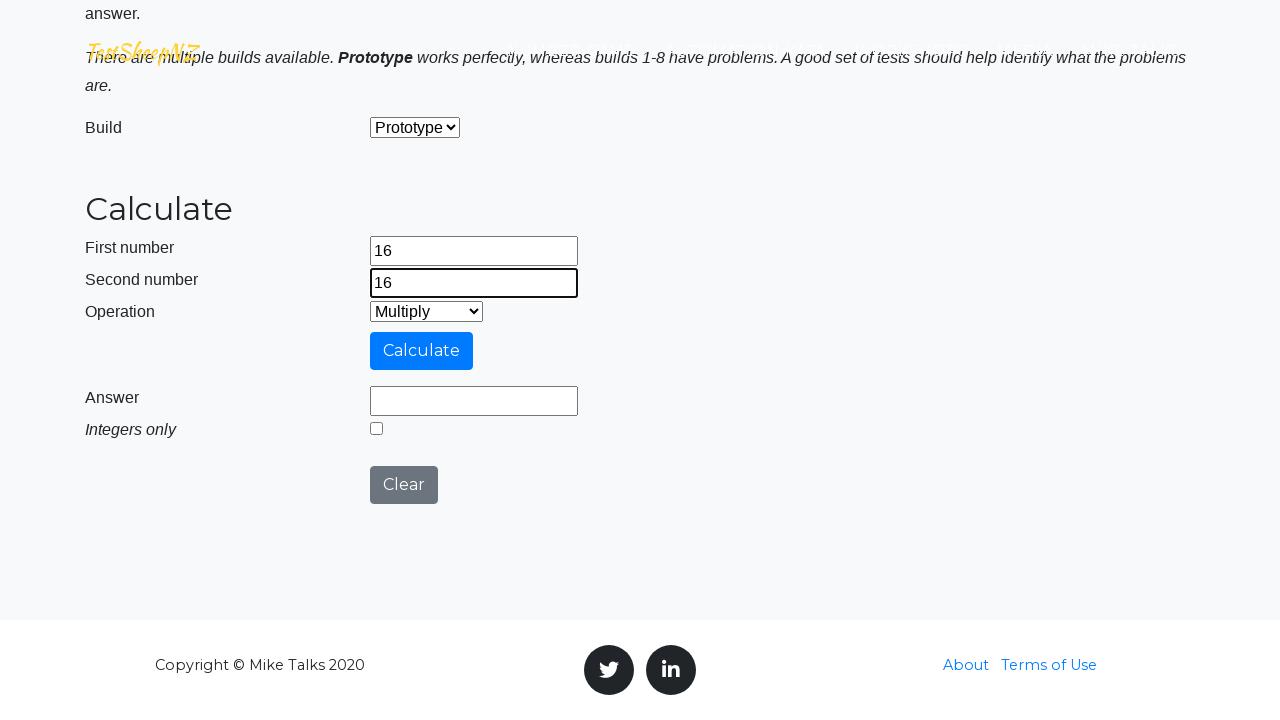

Clicked calculate button at (422, 351) on #calculateButton
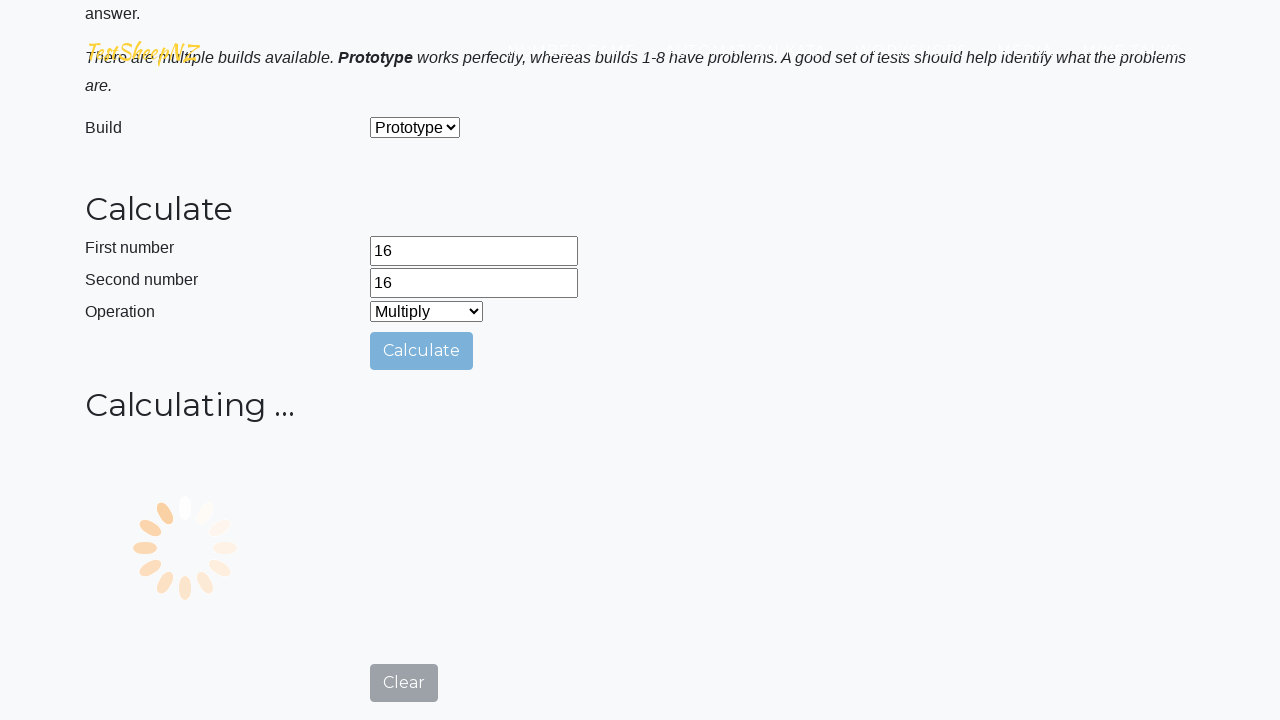

Waited 3 seconds for calculation to complete
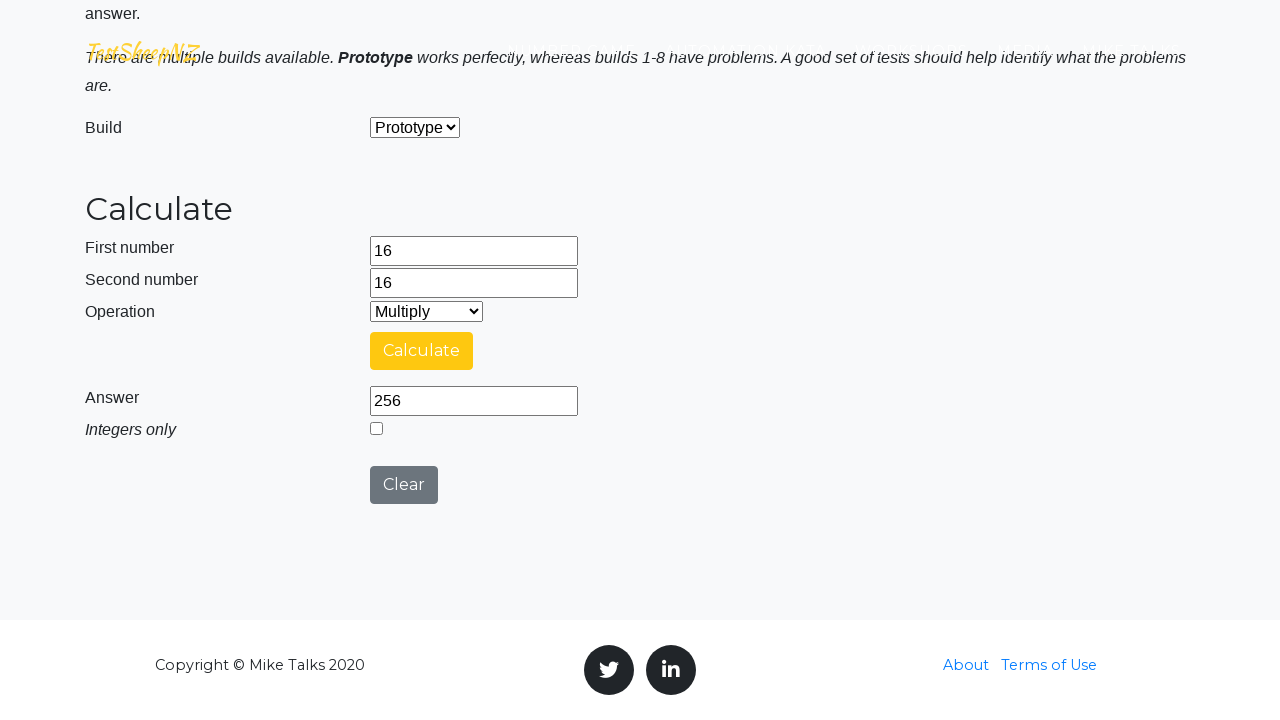

Retrieved result: 256
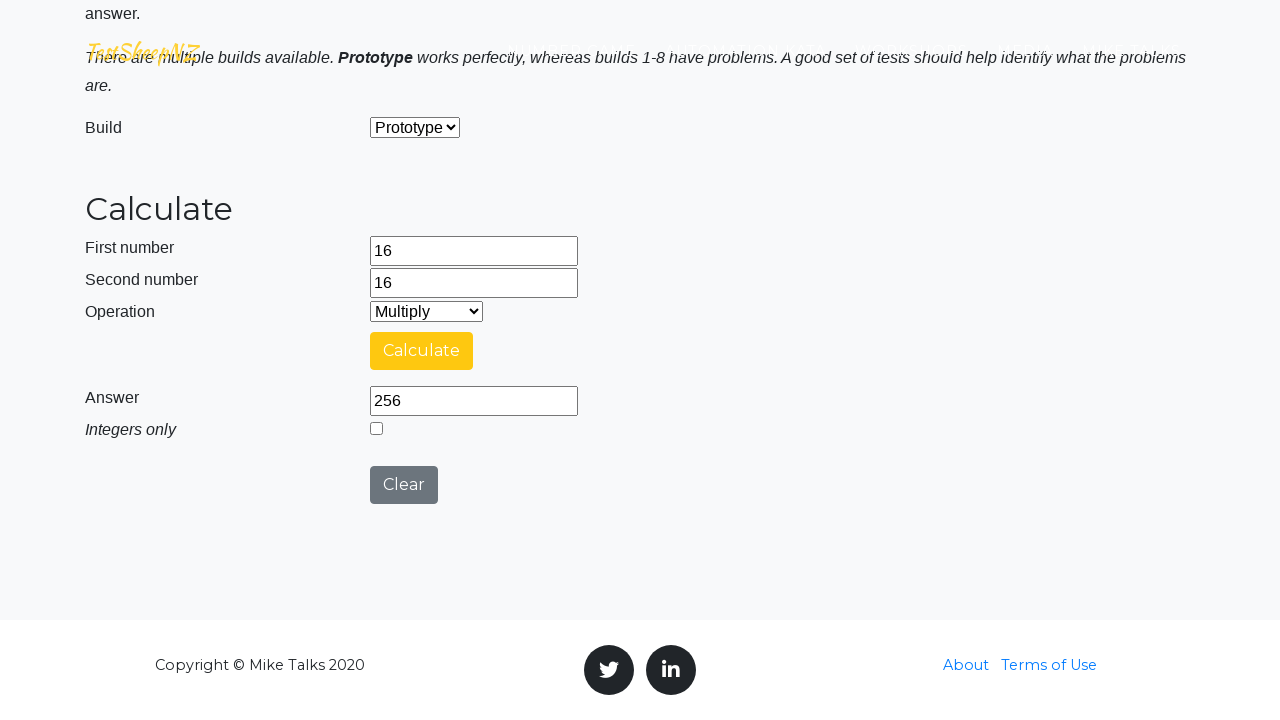

Verified result contains expected value '256' - multiplication test passed
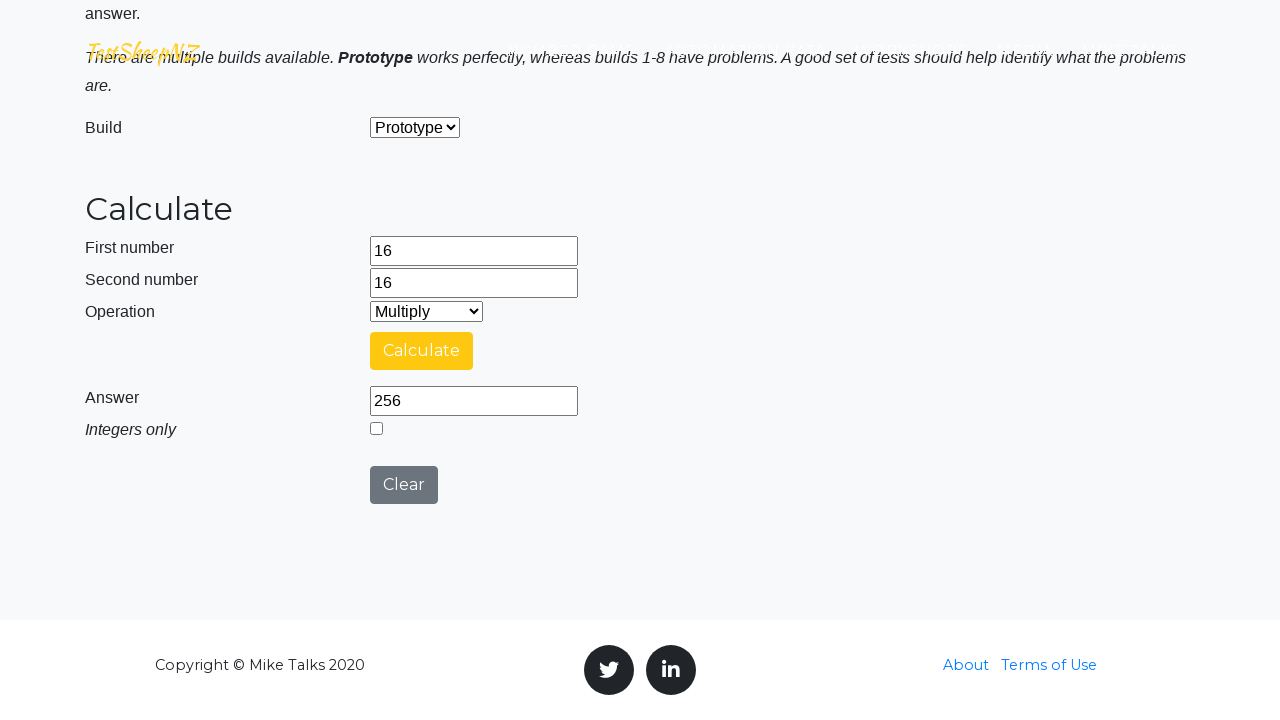

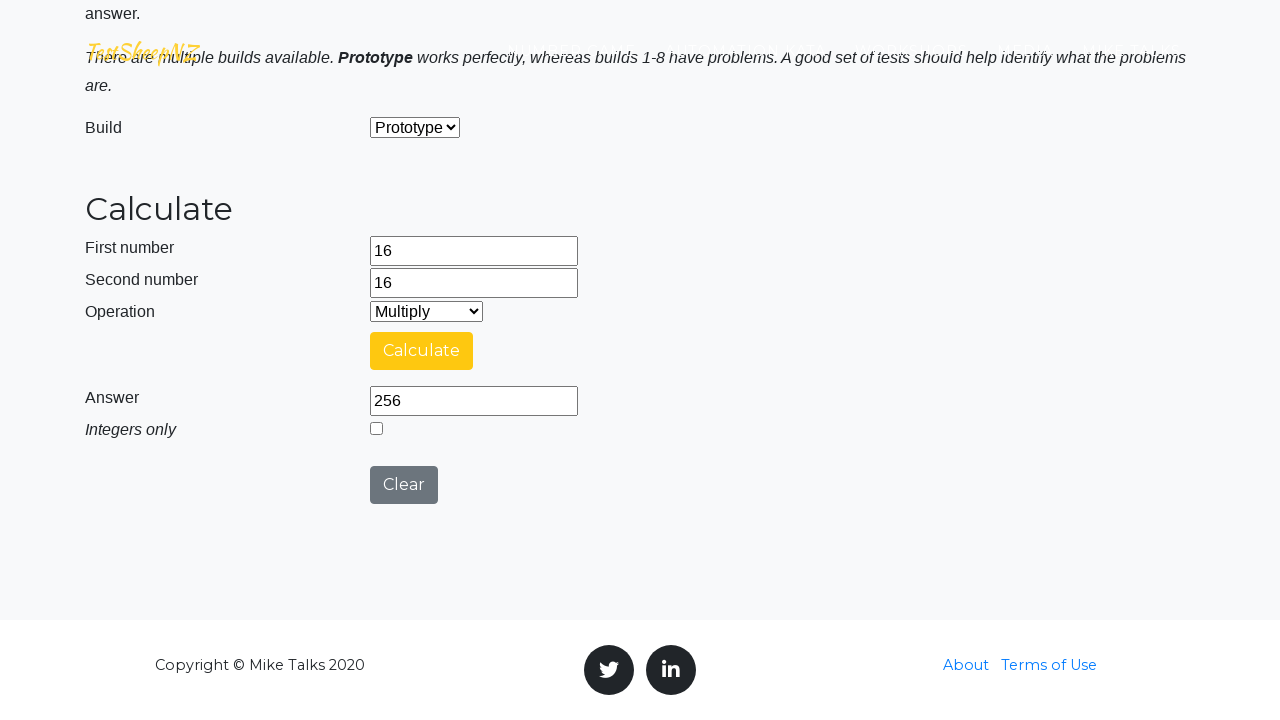